Tests Postmates' location and restaurant search functionality by entering a delivery address and searching for a specific restaurant.

Starting URL: https://www.postmates.com/

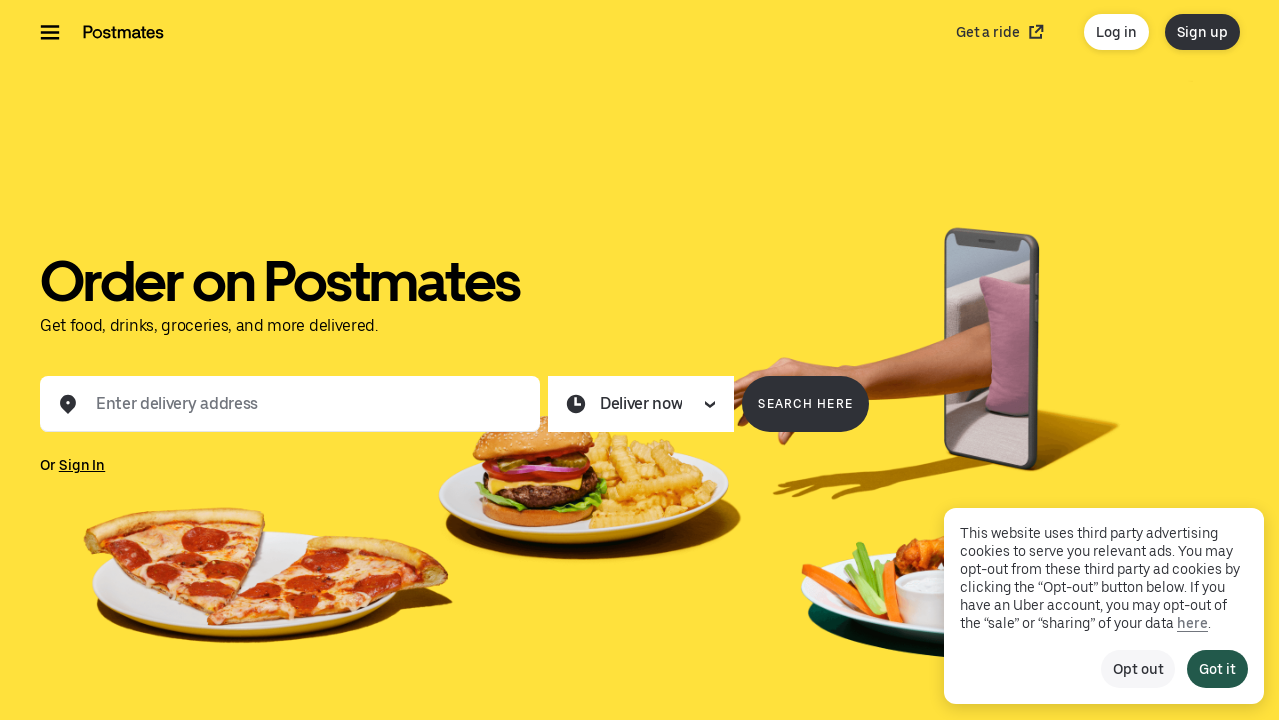

Address input field loaded
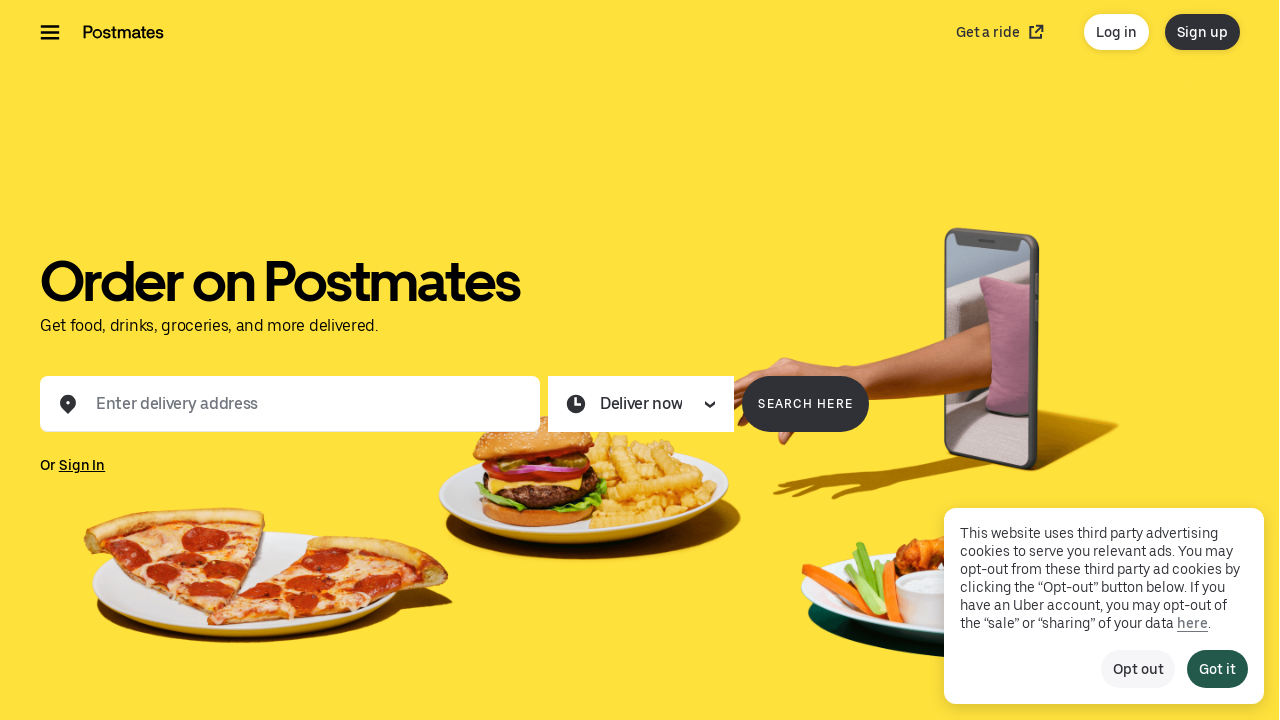

Filled address input with 'Marietta, GA 30067' on input
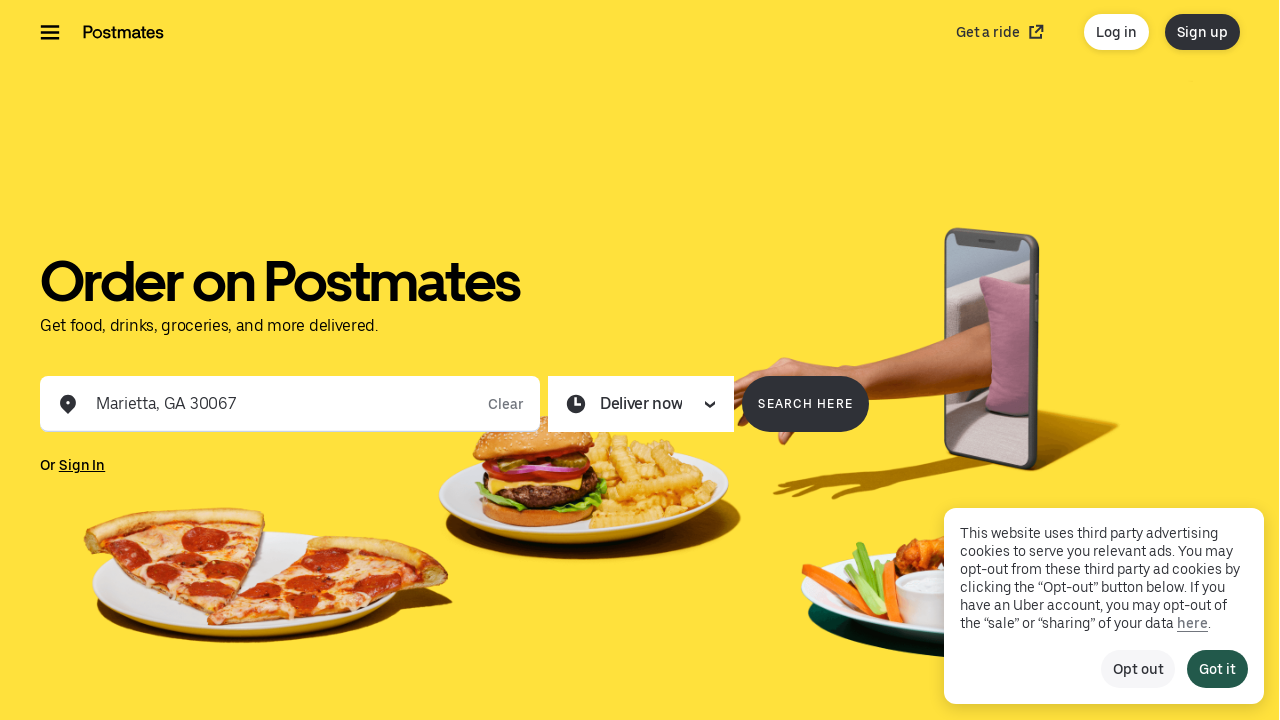

Location typeahead menu appeared
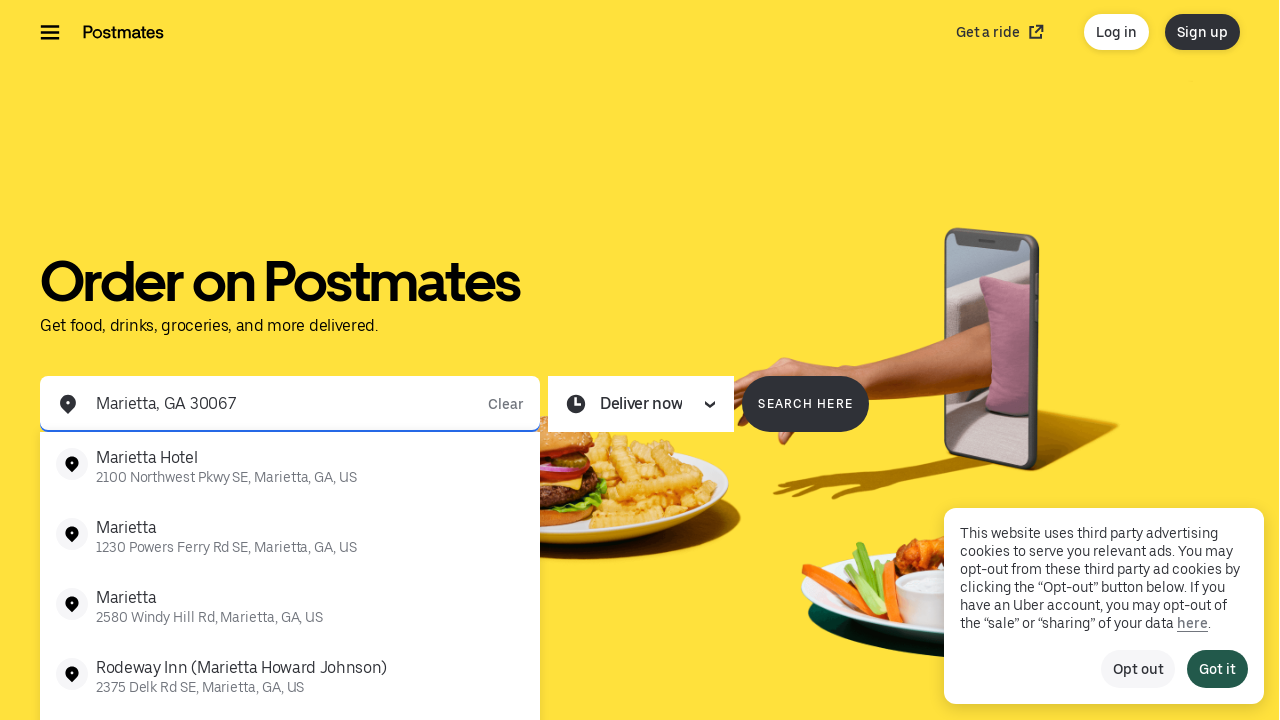

Pressed Enter to confirm delivery address on input
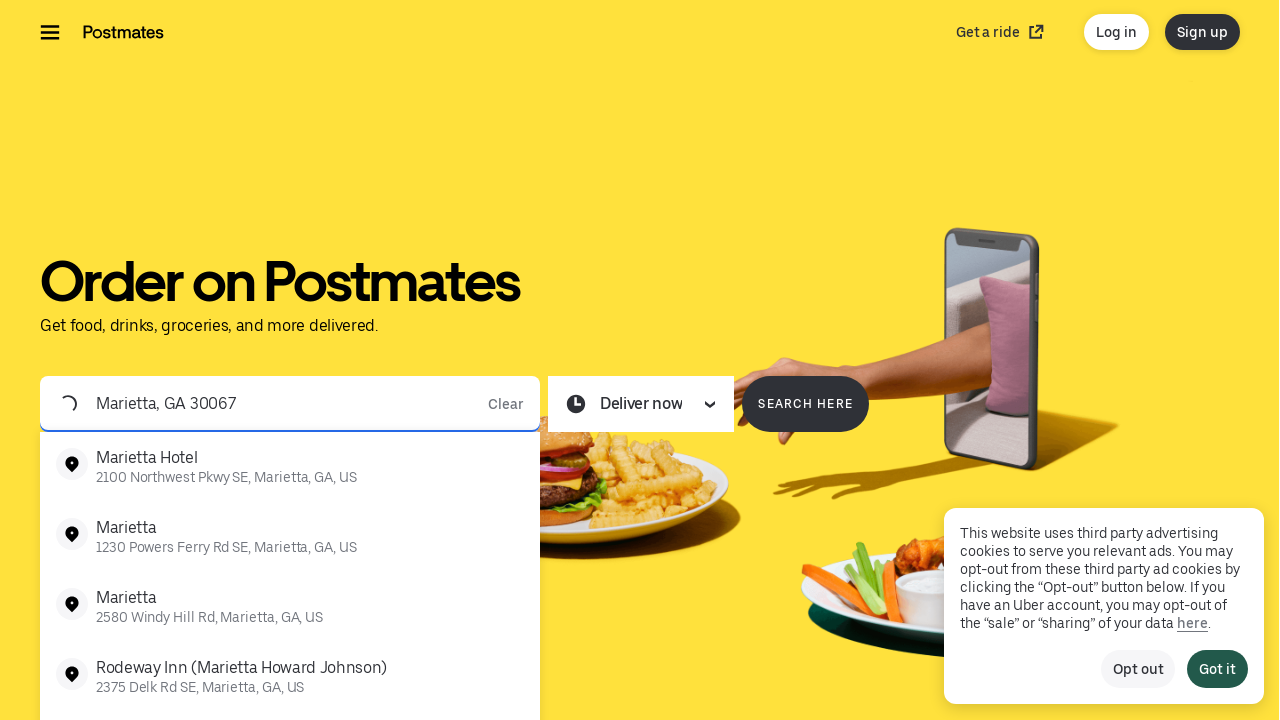

Restaurant search input field loaded
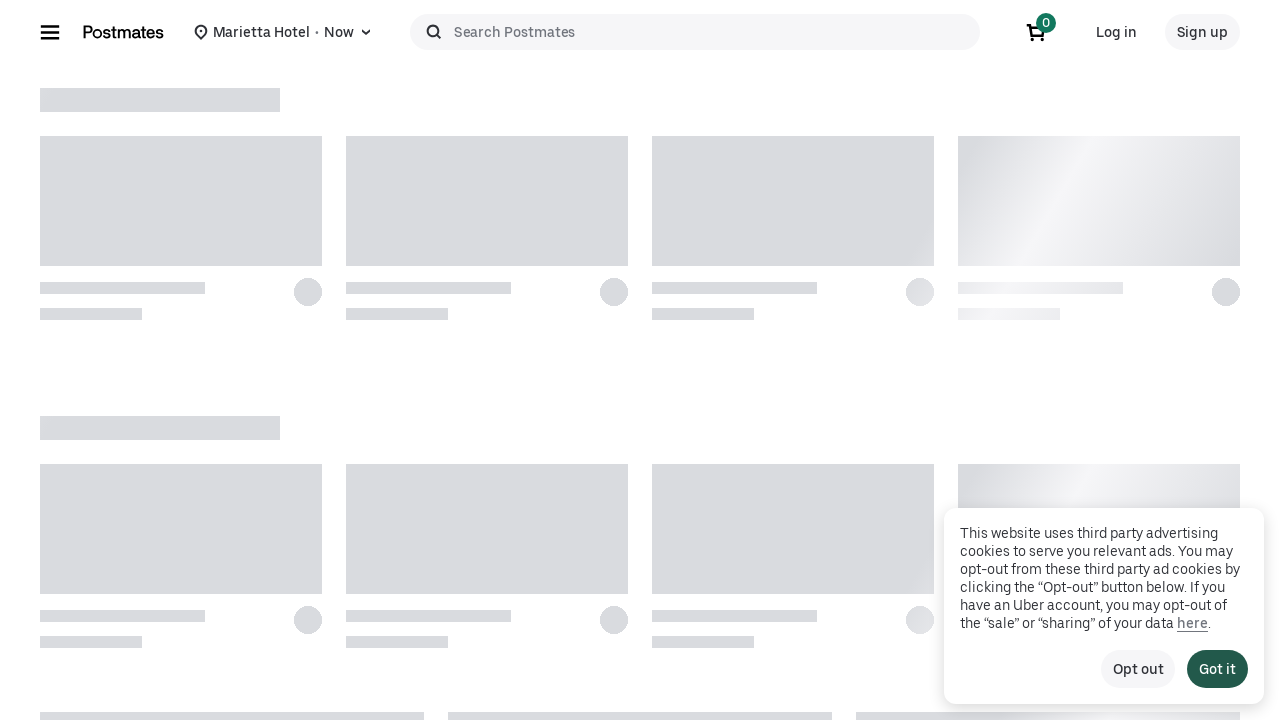

Filled search input with 'Racetrac' on #search-suggestions-typeahead-input
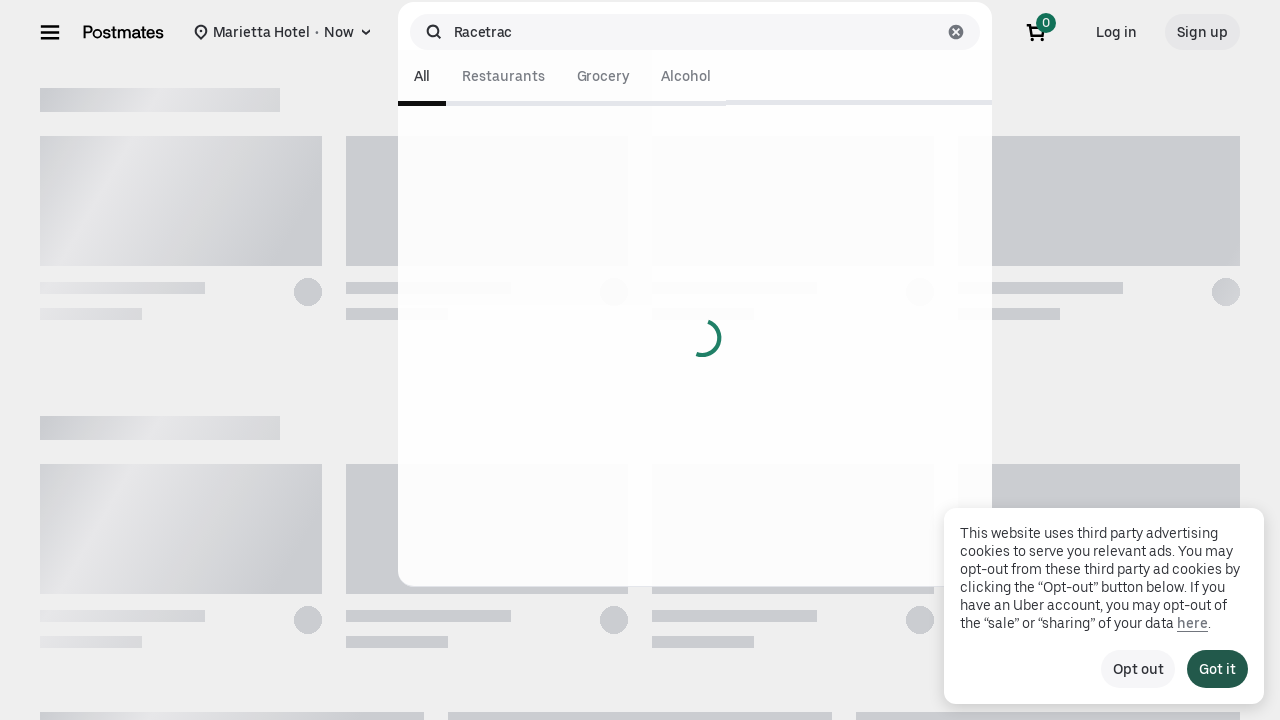

Pressed Enter to search for Racetrac restaurant on #search-suggestions-typeahead-input
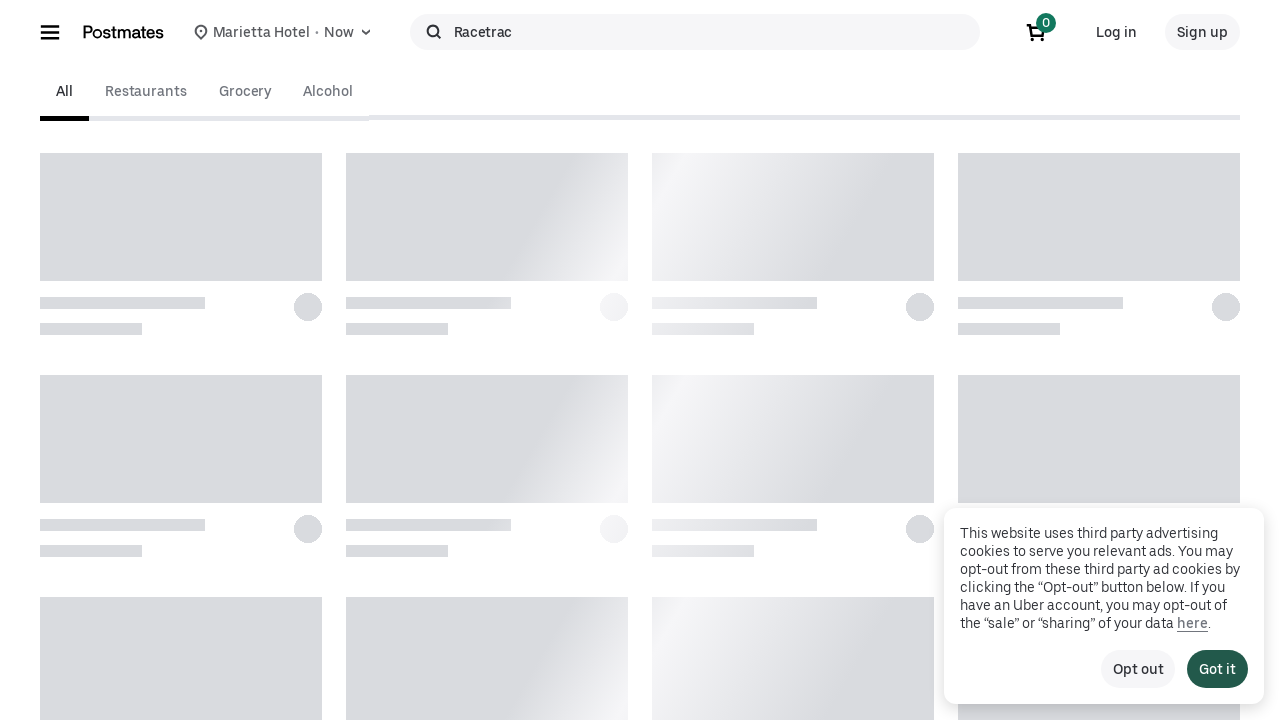

Search results loaded
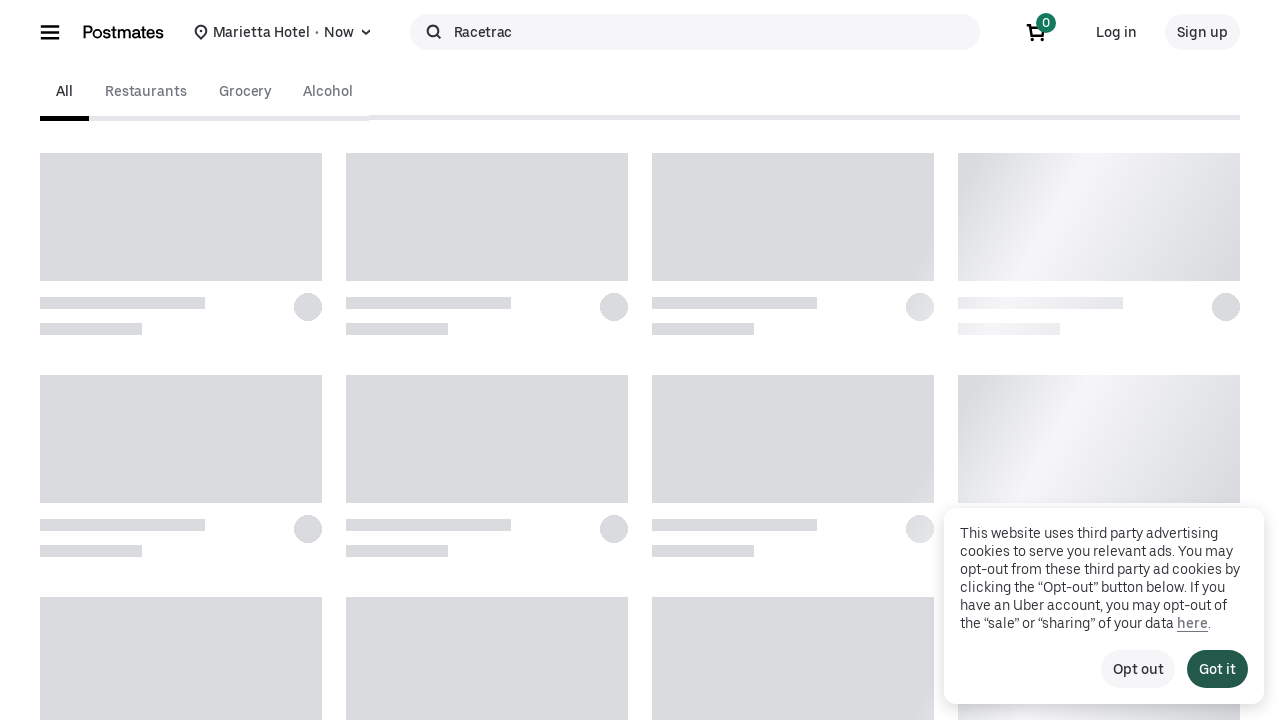

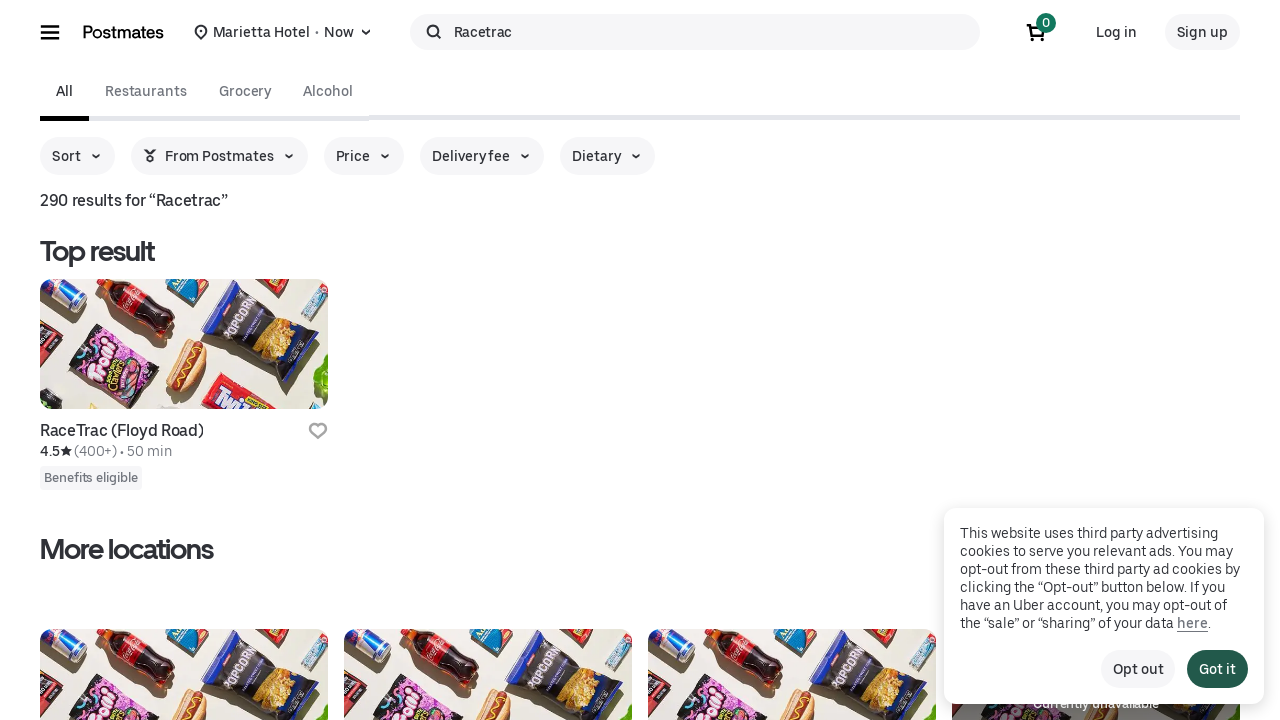